Tests registration form validation when confirmation password doesn't match the original password.

Starting URL: https://alada.vn/tai-khoan/dang-ky.html

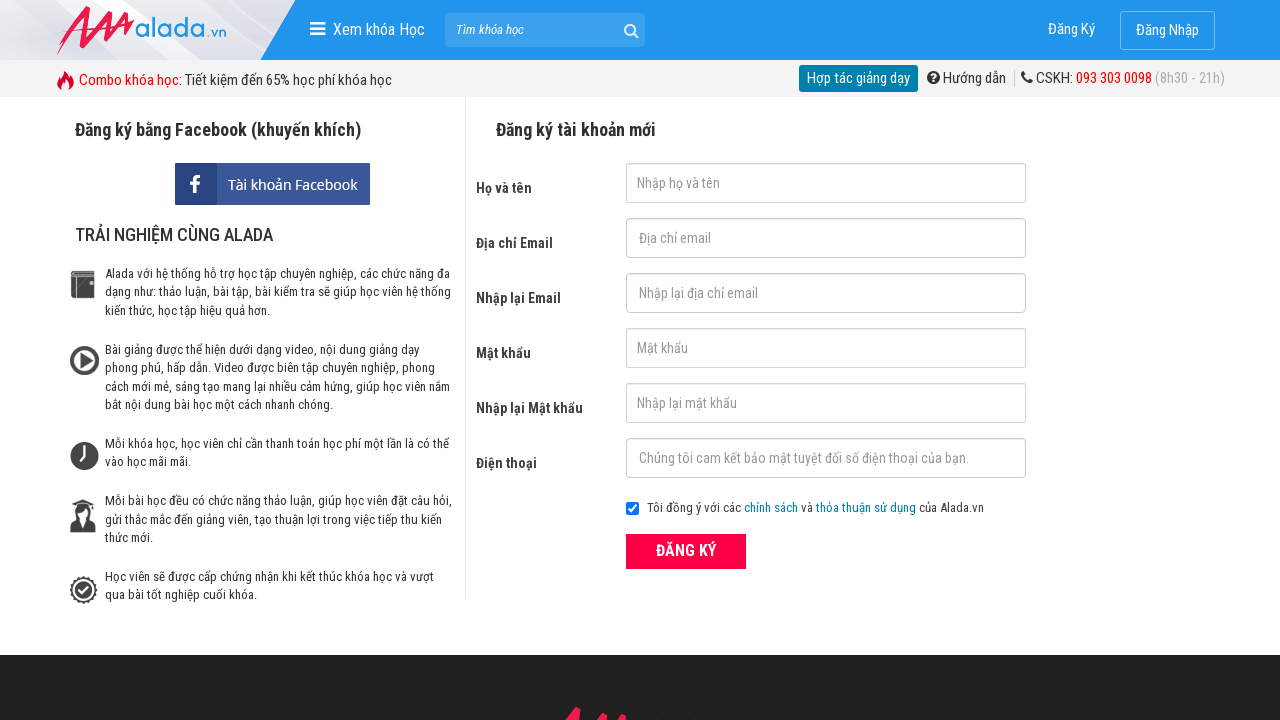

Filled first name field with 'Hoàng Hải' on input#txtFirstname
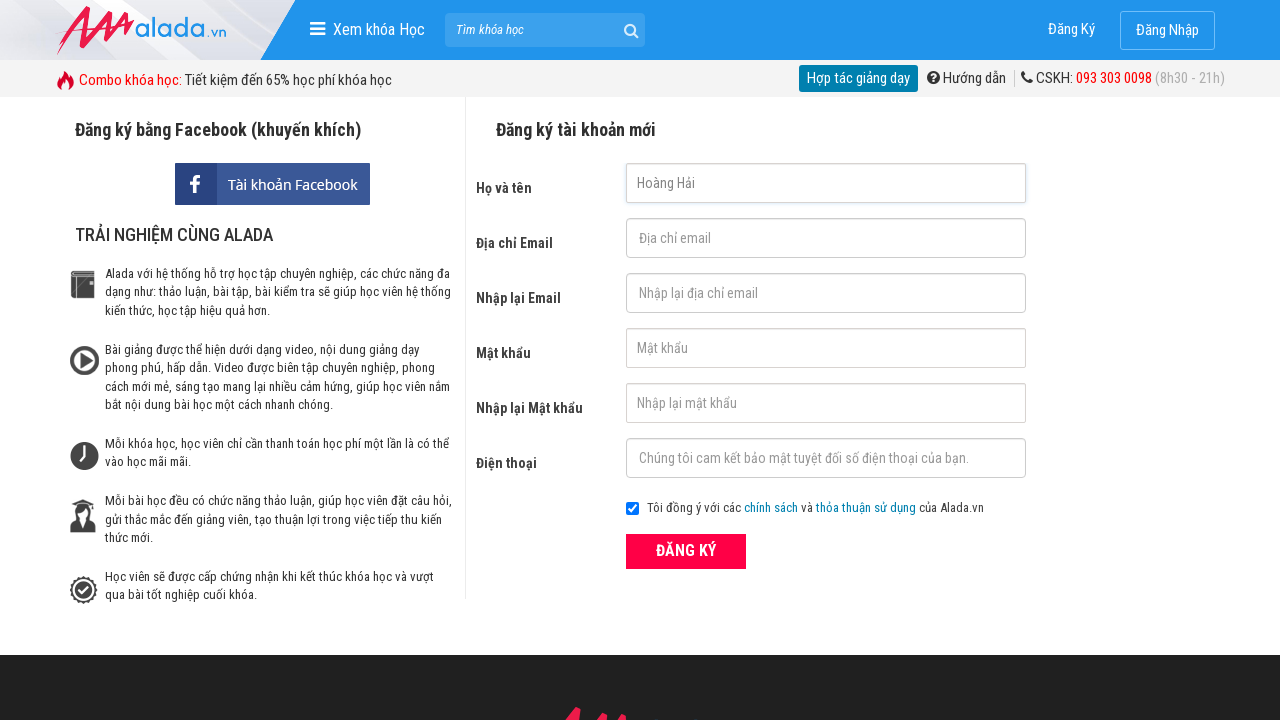

Filled email field with 'hai@gmail.com' on input#txtEmail
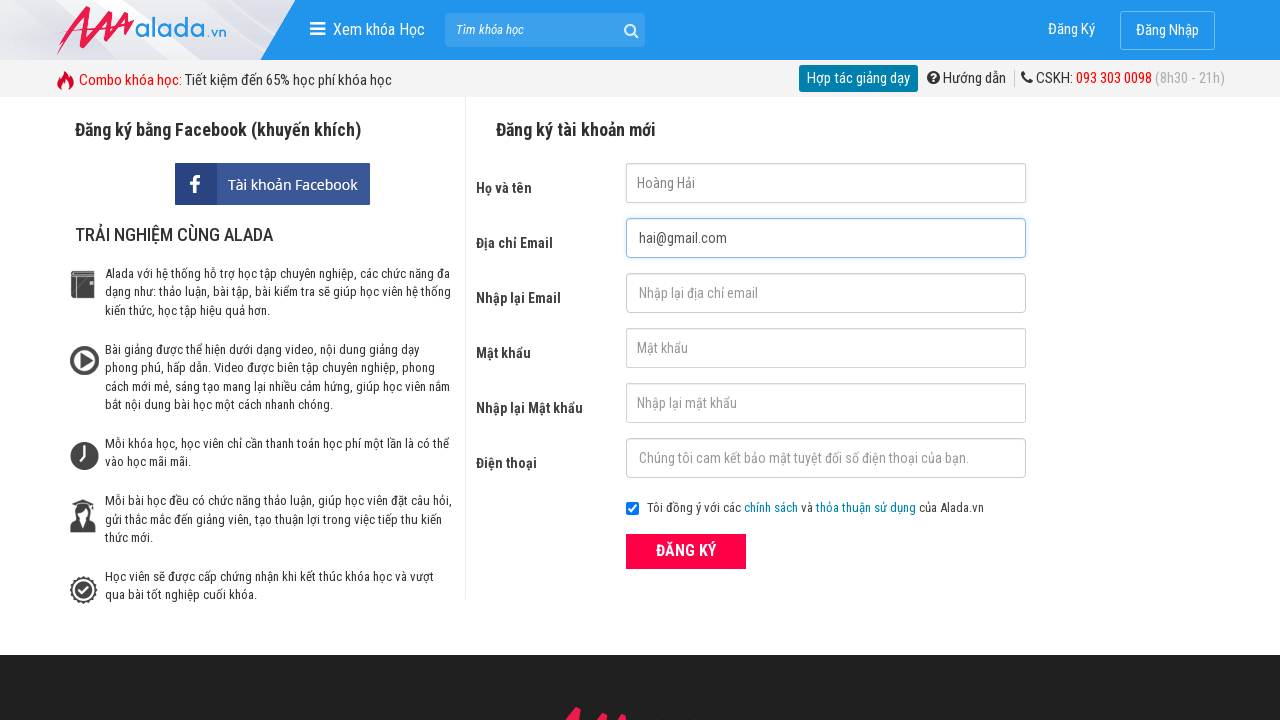

Filled confirm email field with 'hai@gmail.com' on input#txtCEmail
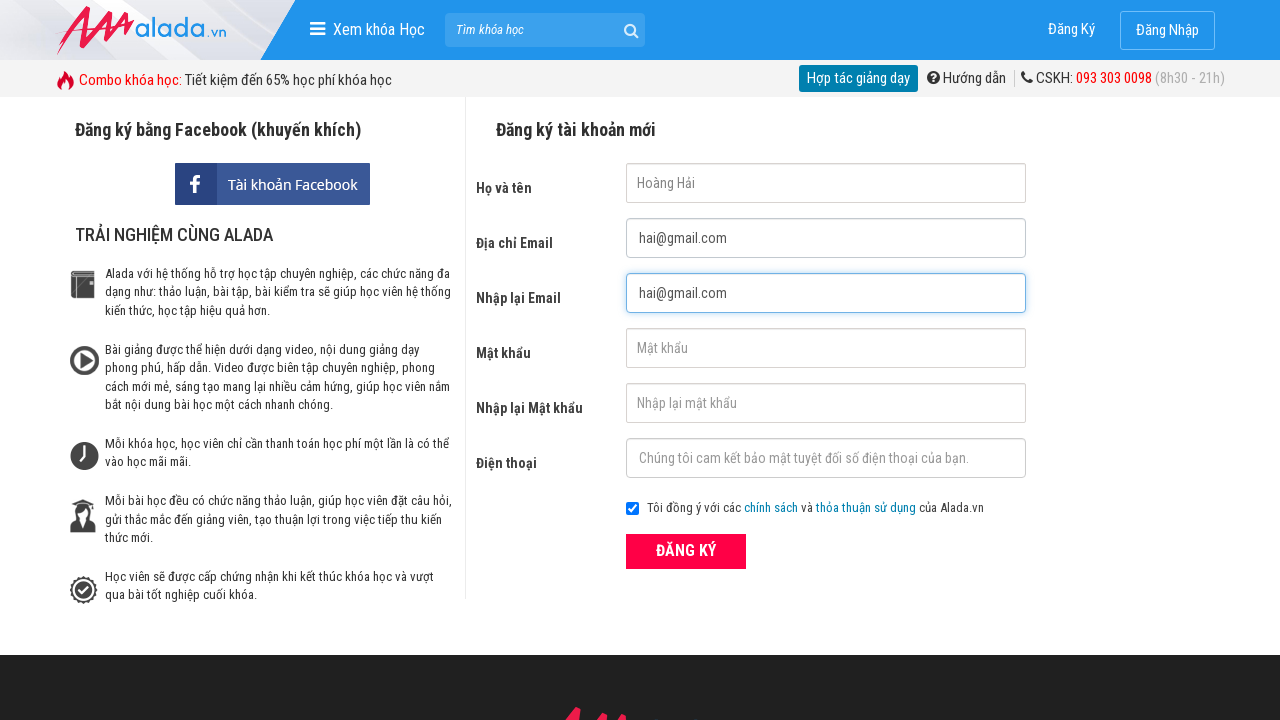

Filled password field with 'Abc@123' on input#txtPassword
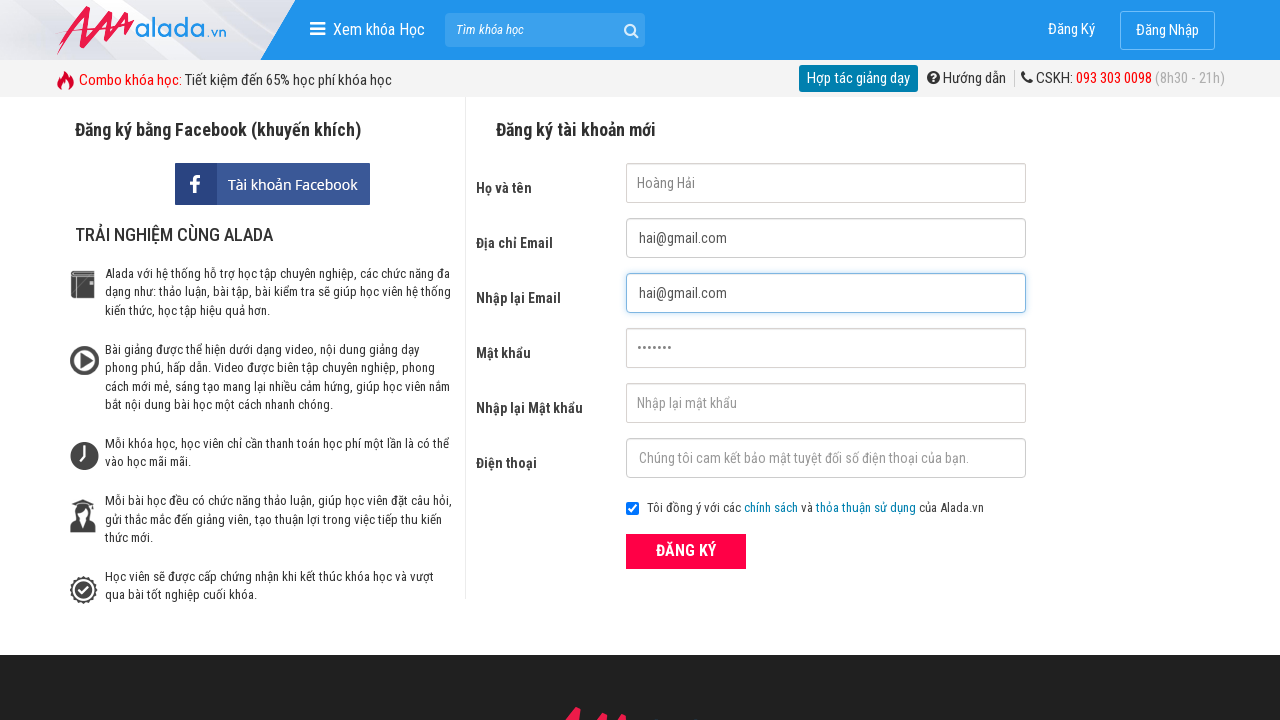

Filled confirm password field with mismatched password 'Abc@124' on input#txtCPassword
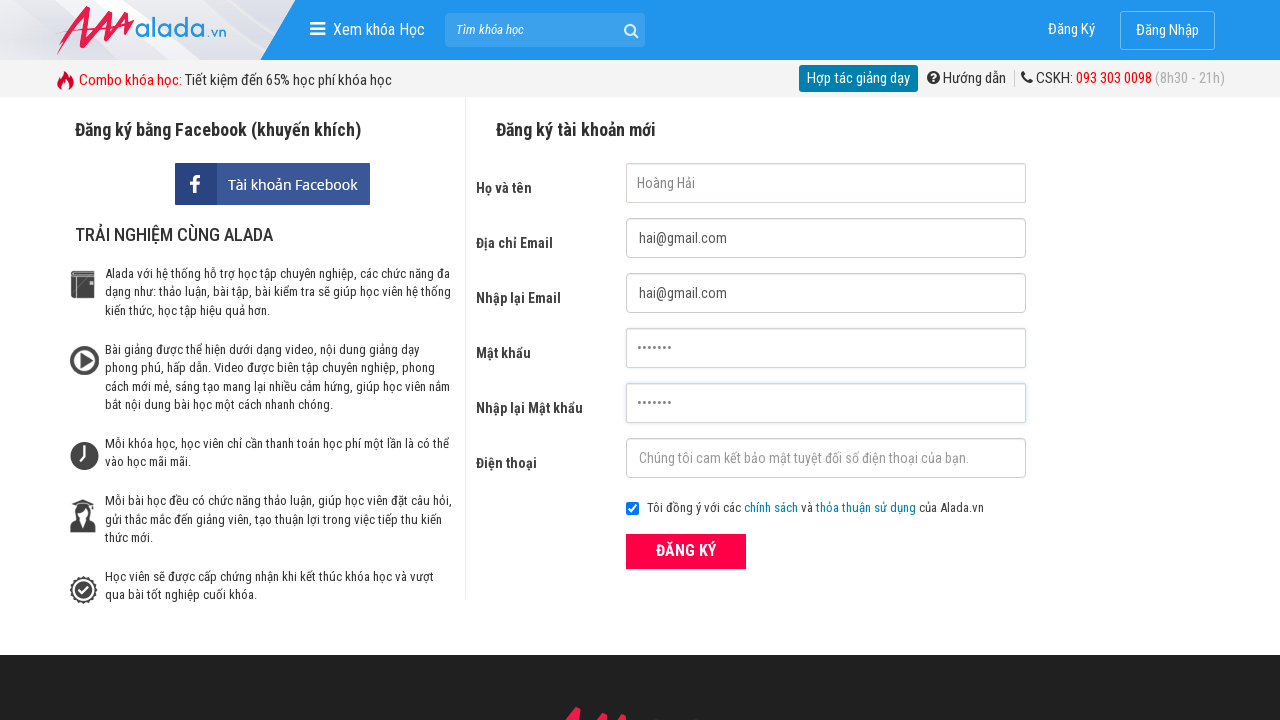

Filled phone field with '0987654321' on input#txtPhone
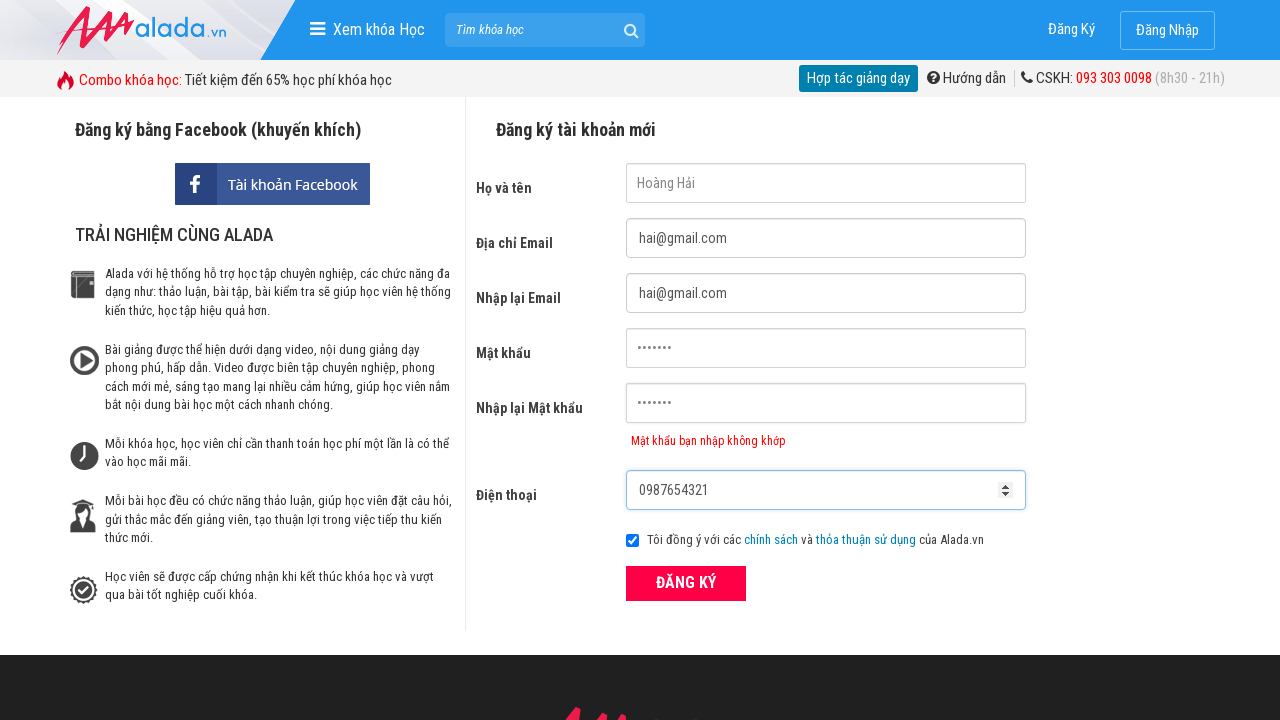

Clicked submit button to register at (686, 583) on button[type='submit']
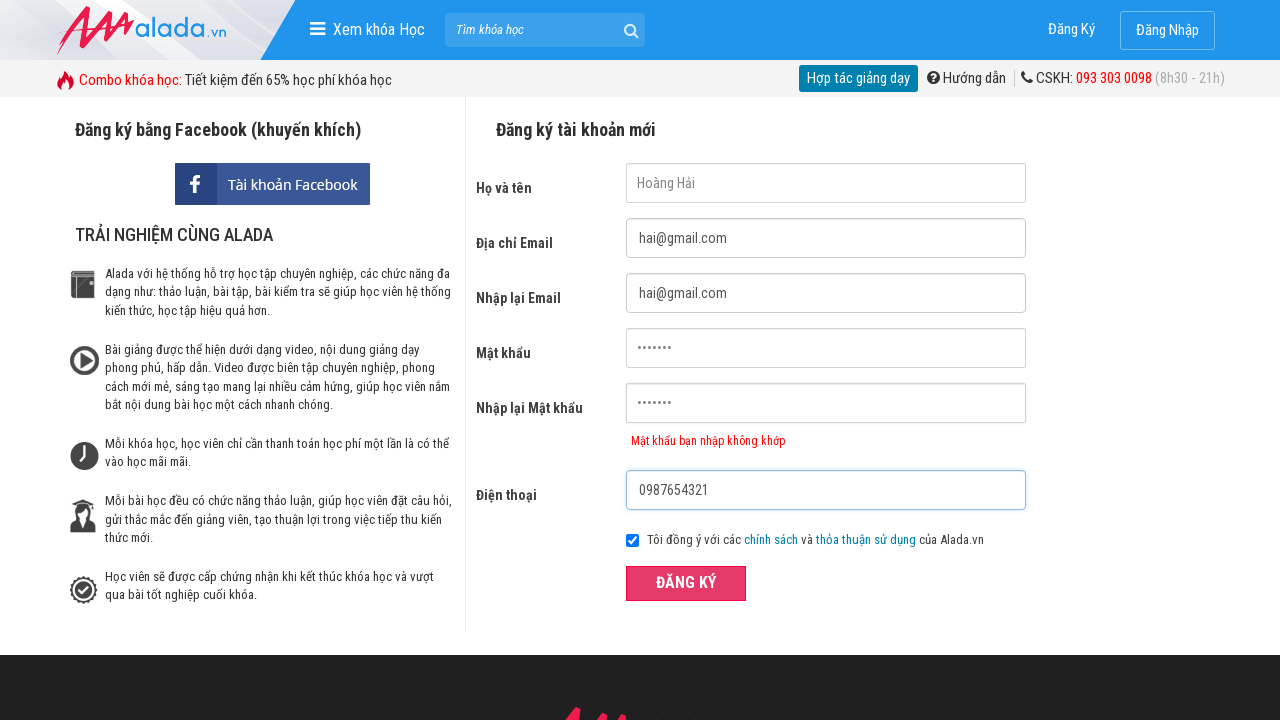

Confirm password error message appeared indicating password mismatch
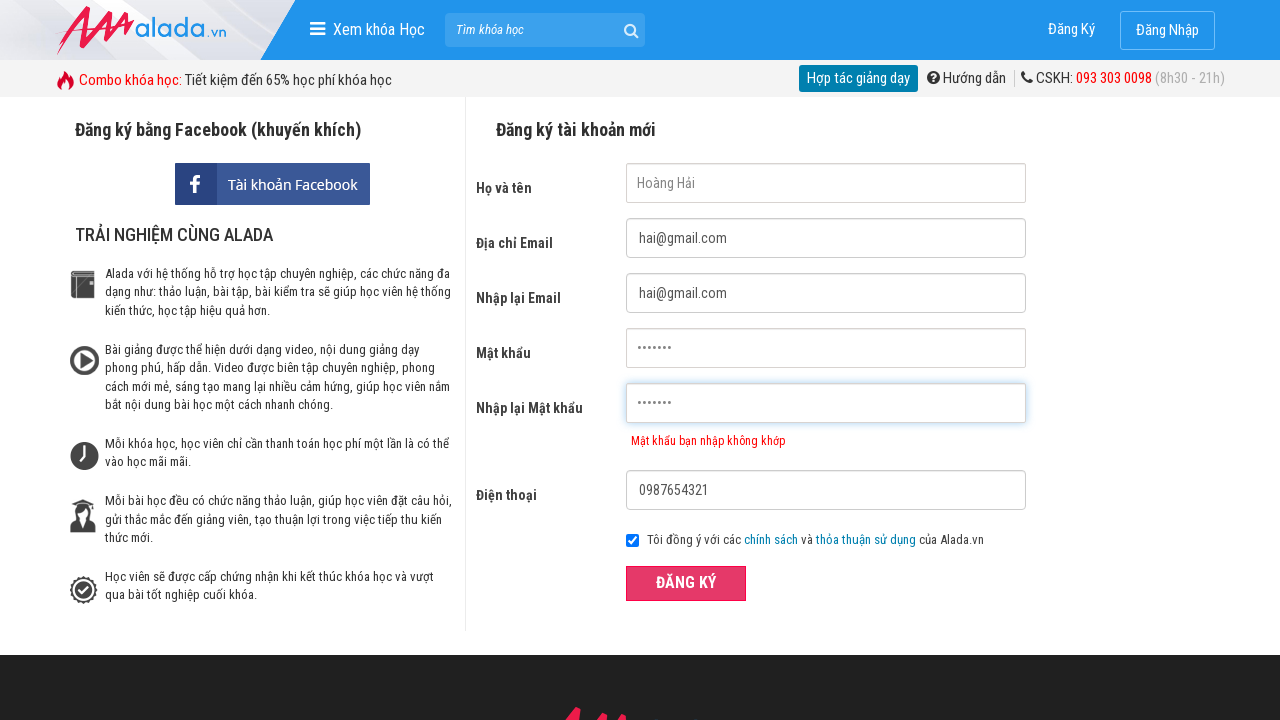

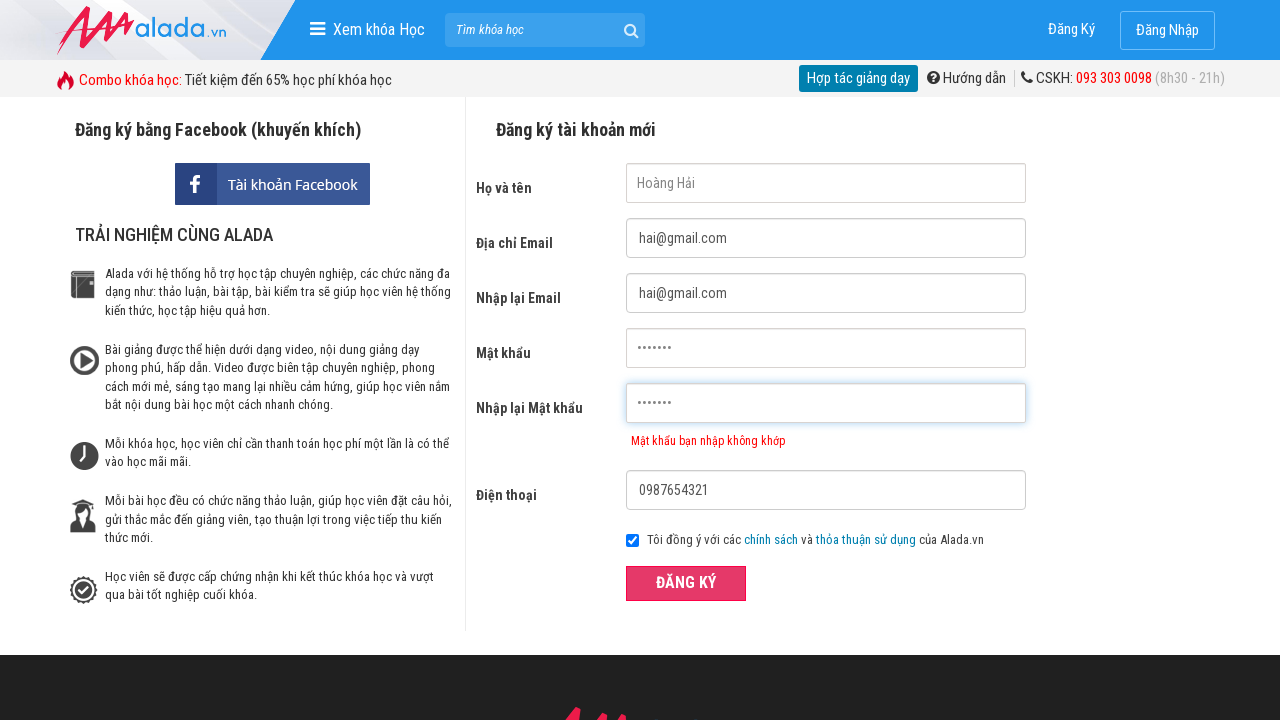